Tests language dropdown by retrieving all options and selecting the last option in the list

Starting URL: https://letcode.in/dropdowns

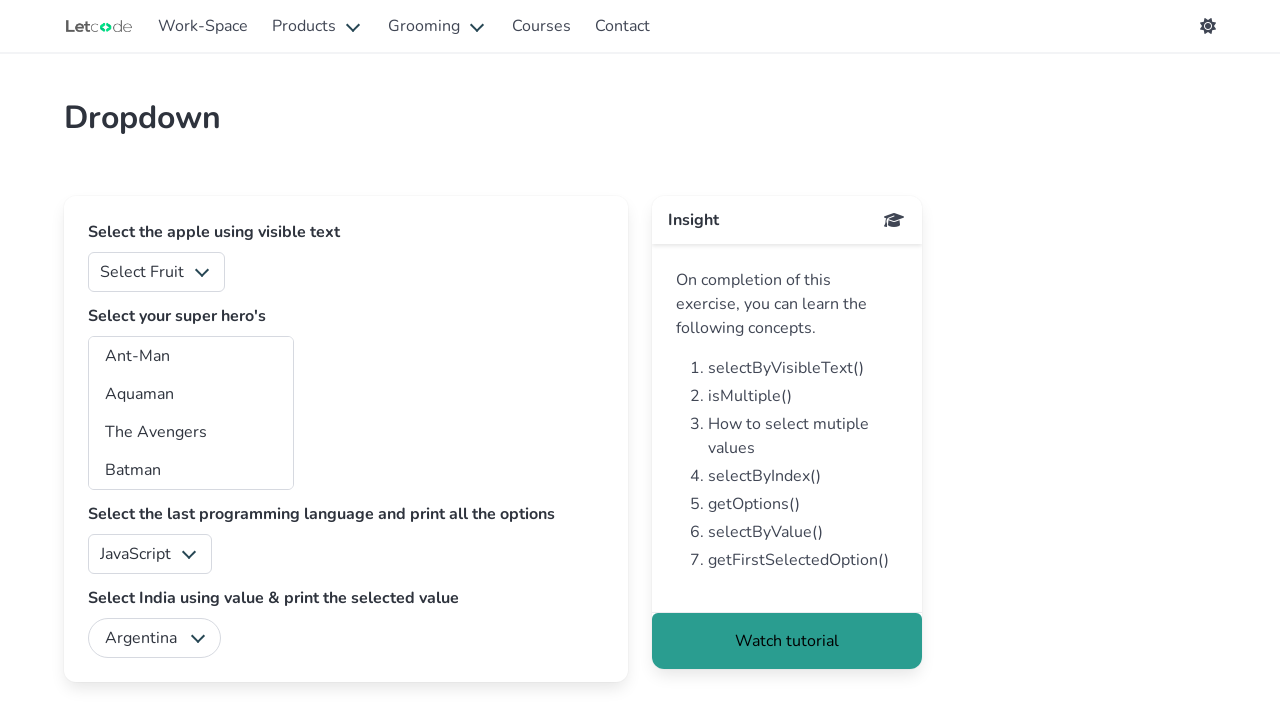

Located language dropdown element
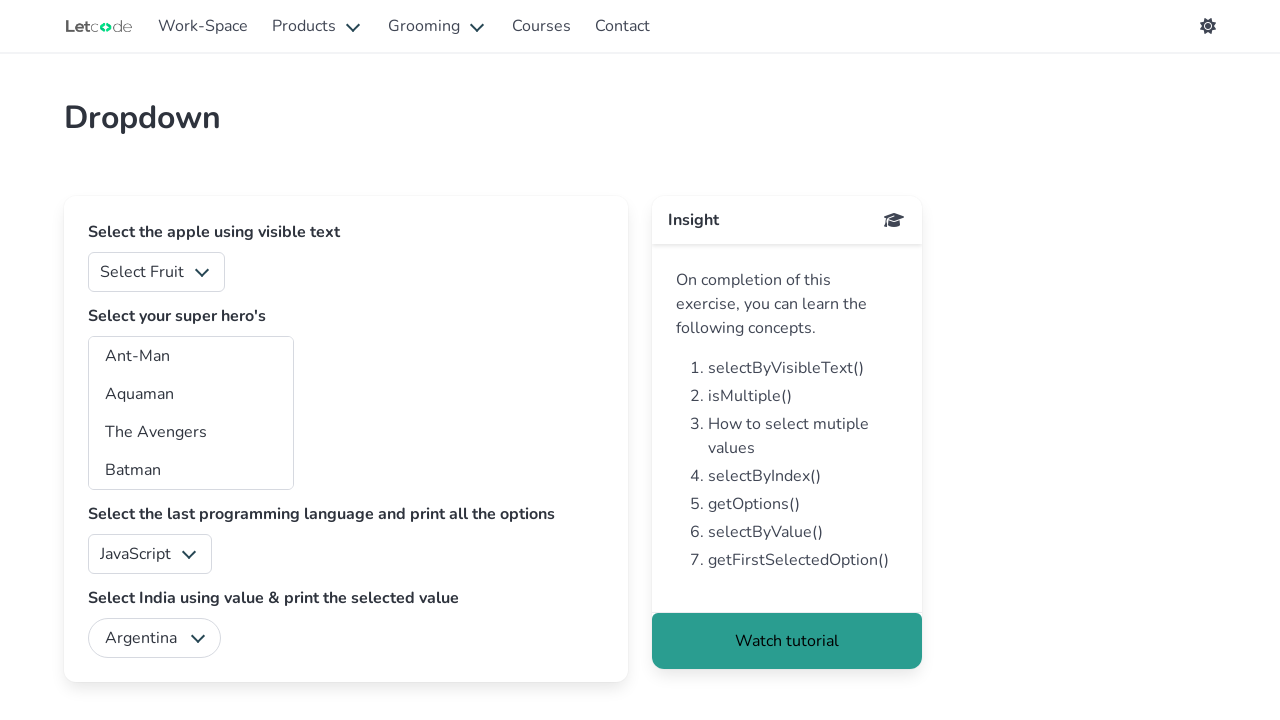

Retrieved all options from language dropdown
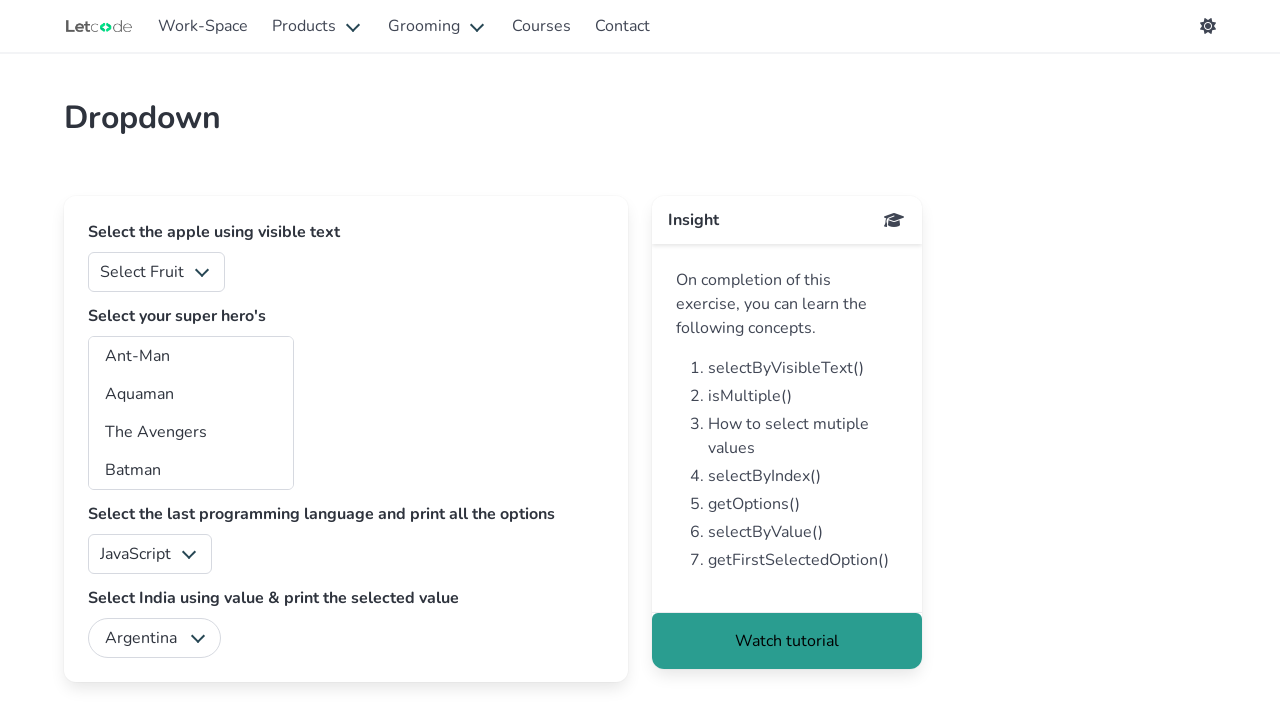

Selected last option 'C#' from language dropdown on select#lang
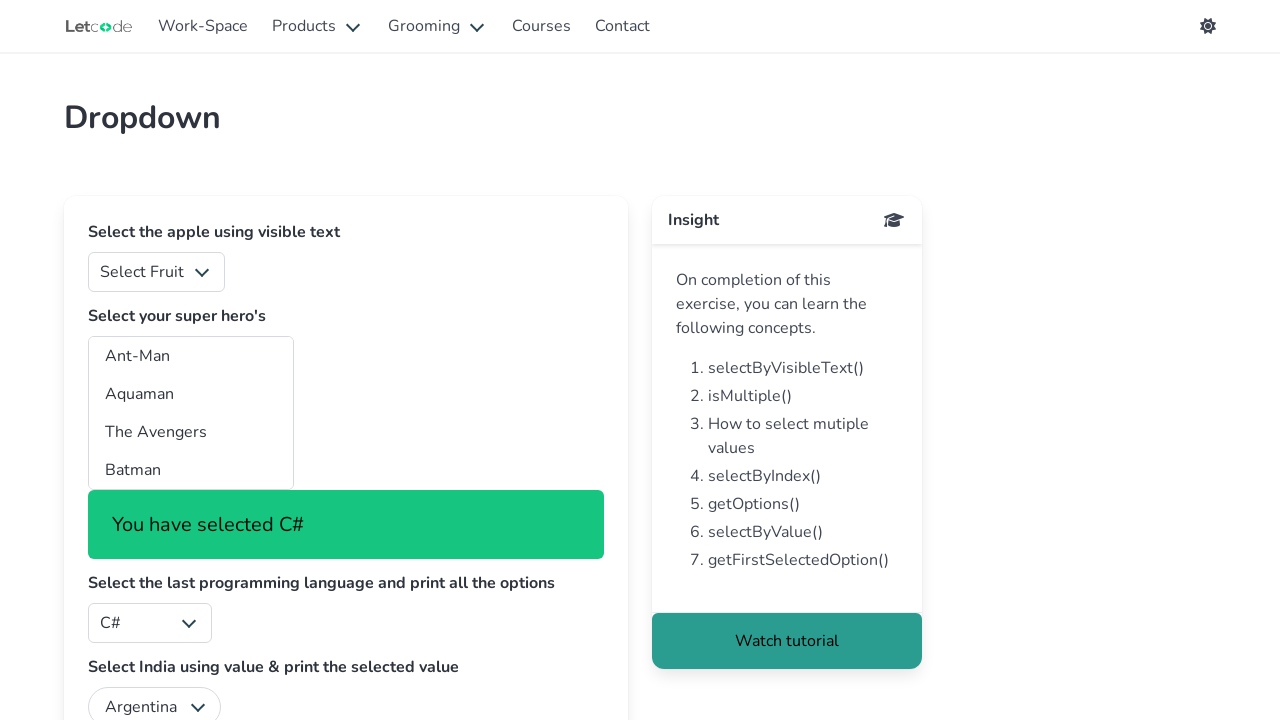

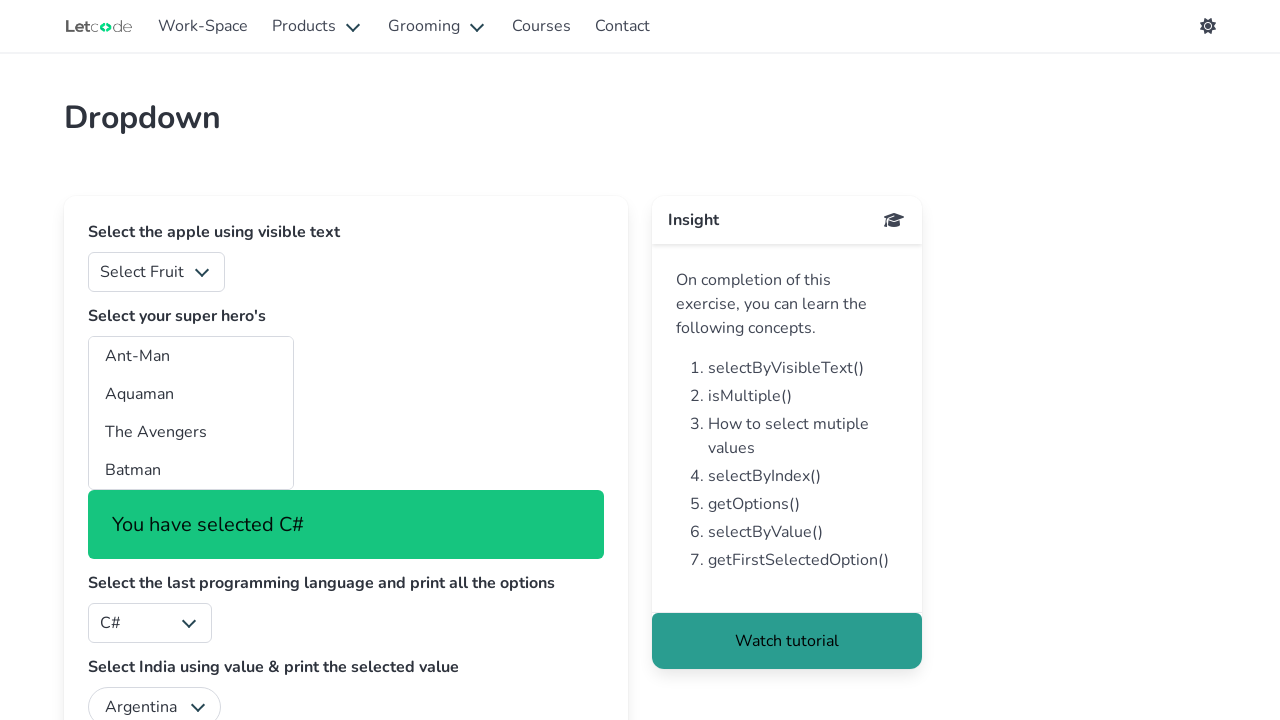